Tests date of birth dropdown selection by selecting year 2015 by index, January by value, and day 15 by visible text

Starting URL: https://testcenter.techproeducation.com/index.php?page=dropdown

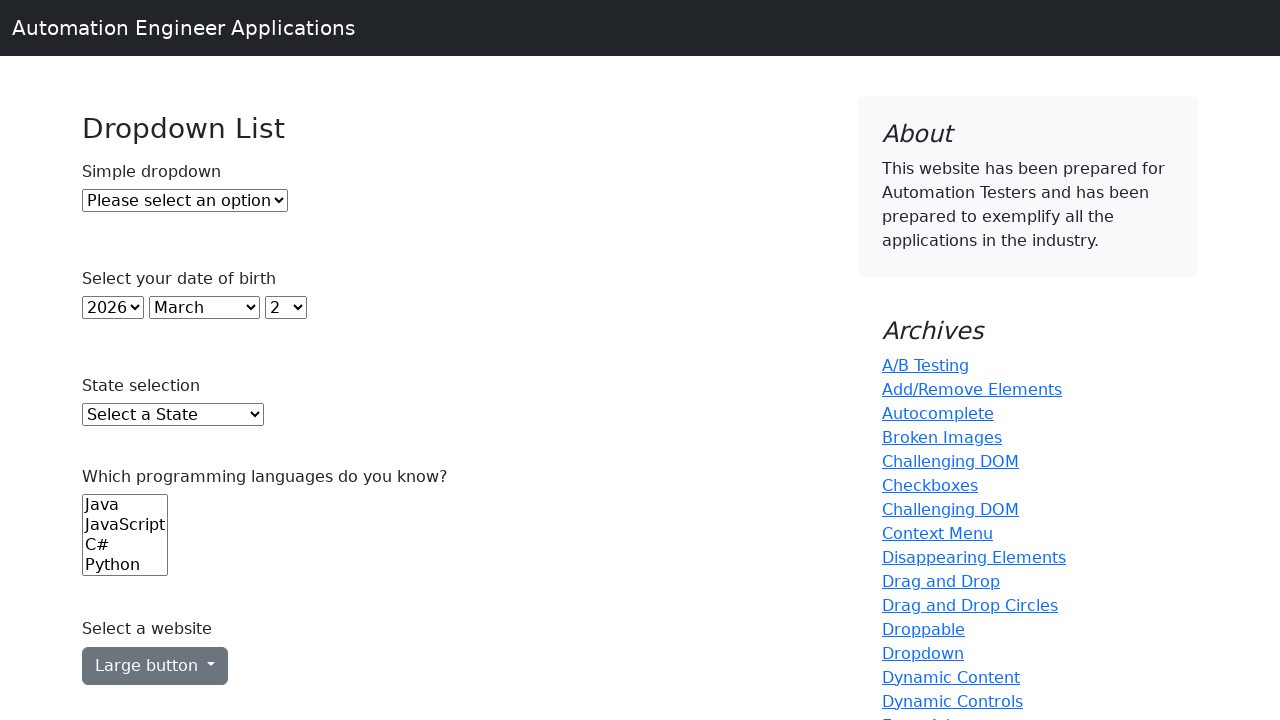

Selected year 2015 by index 10 from year dropdown on #year
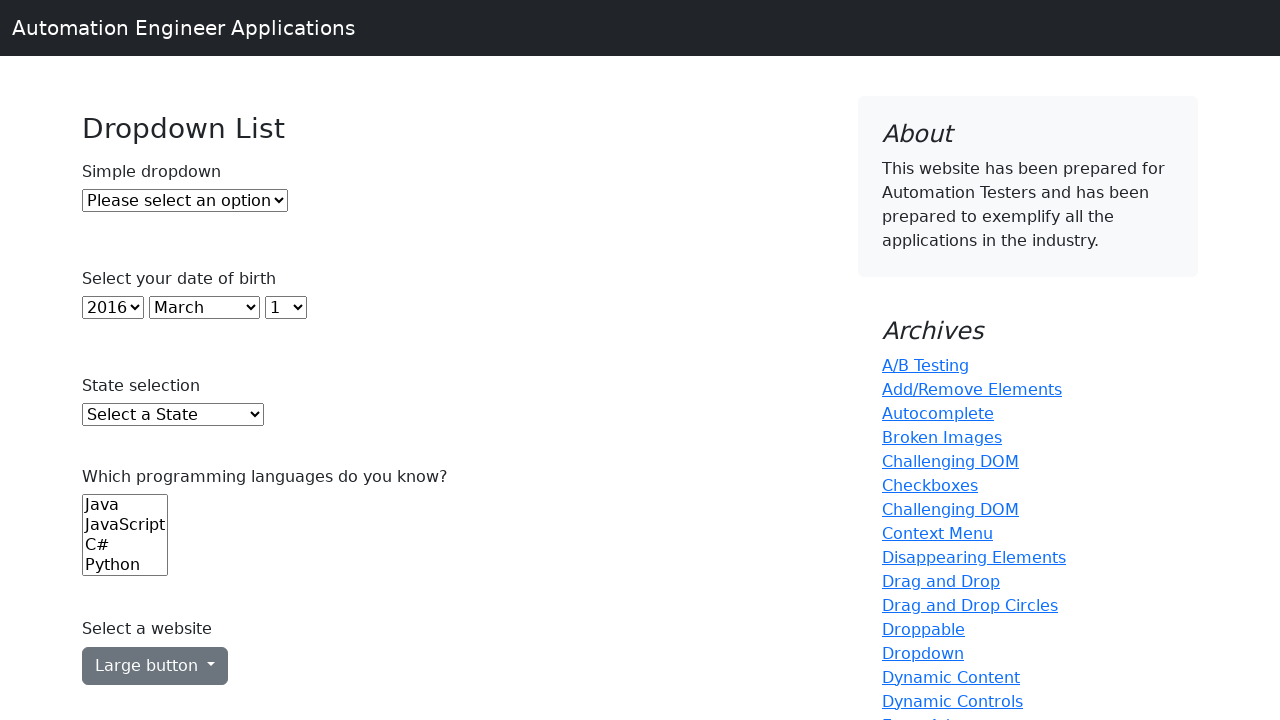

Waited 1000ms for UI to update
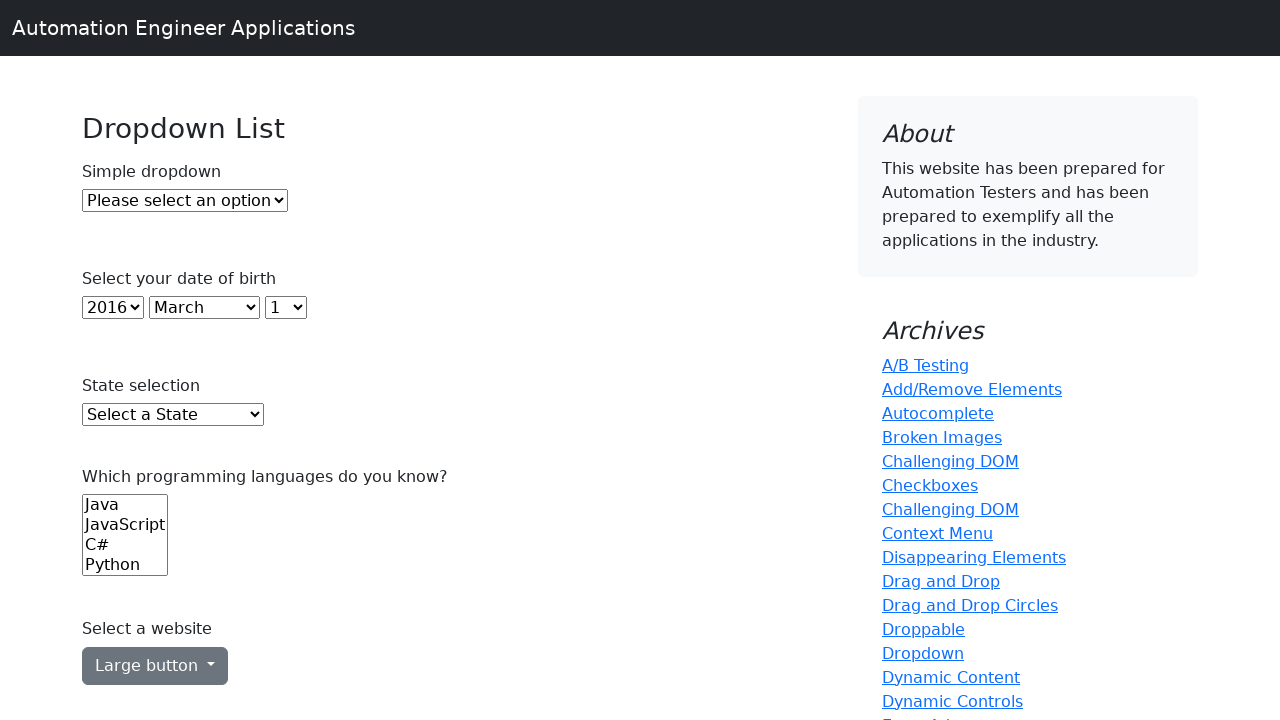

Selected January by value '0' from month dropdown on #month
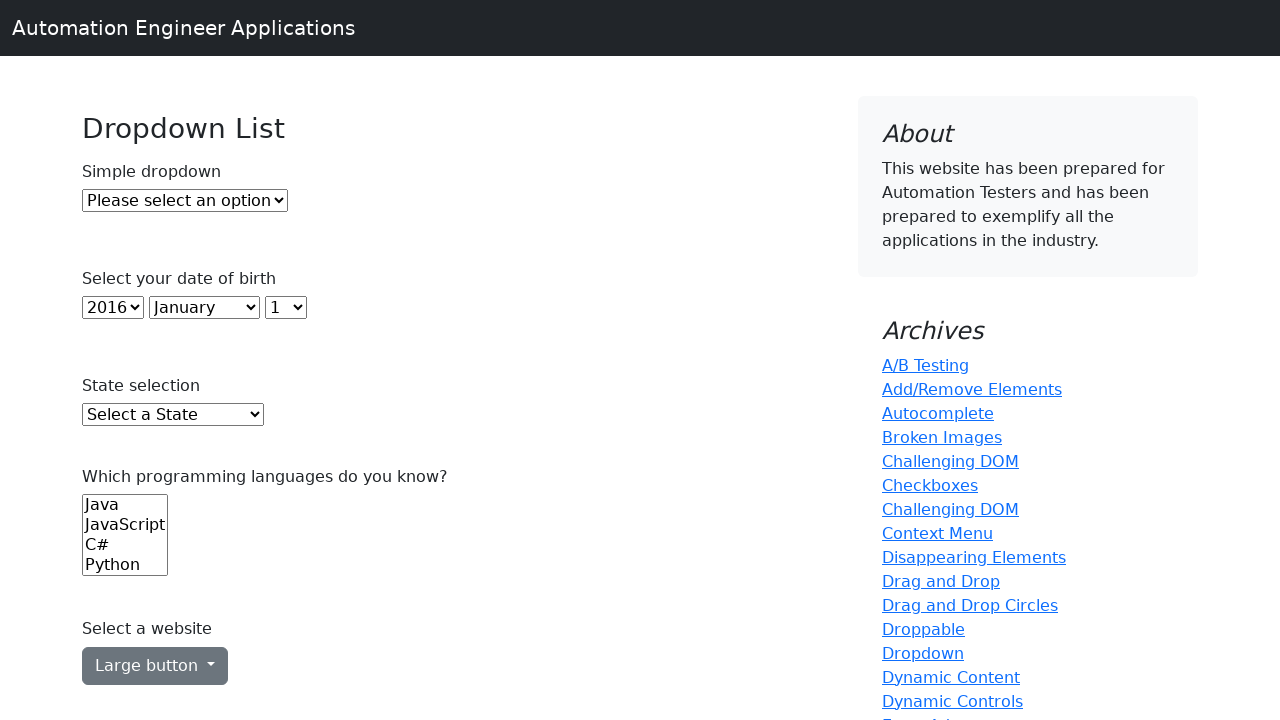

Waited 1000ms for UI to update
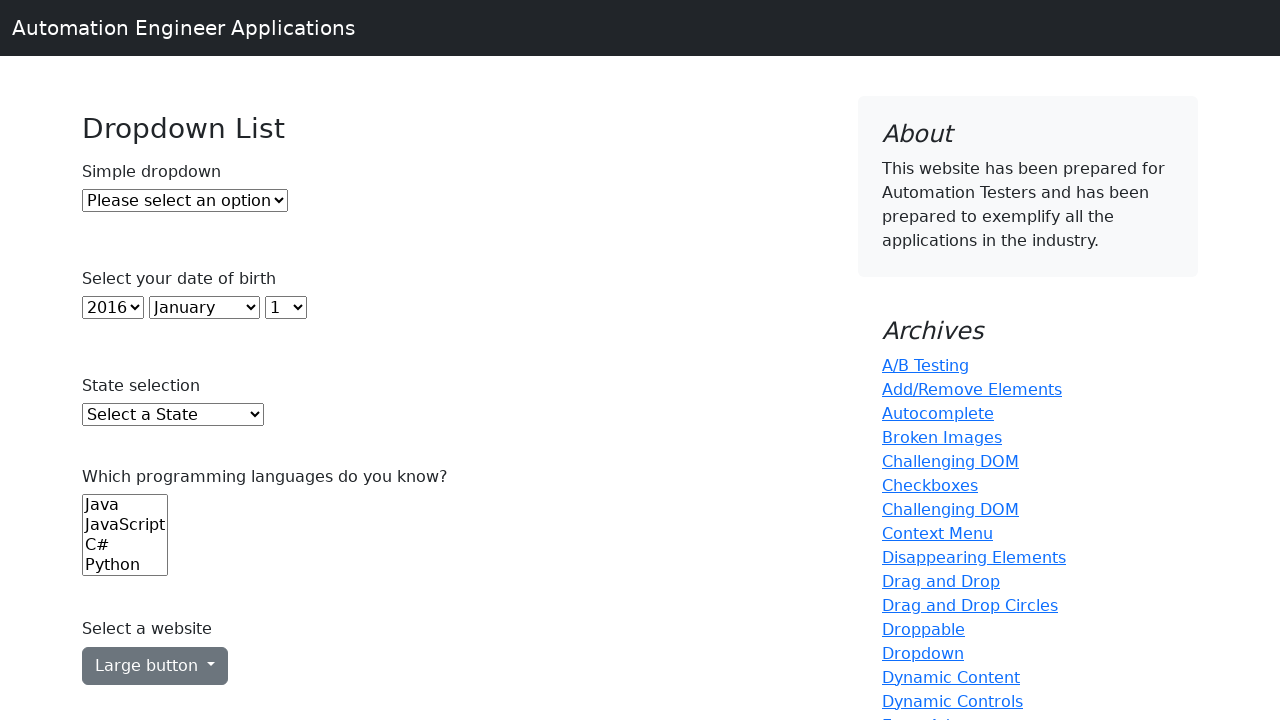

Selected day 15 by visible text from day dropdown on #day
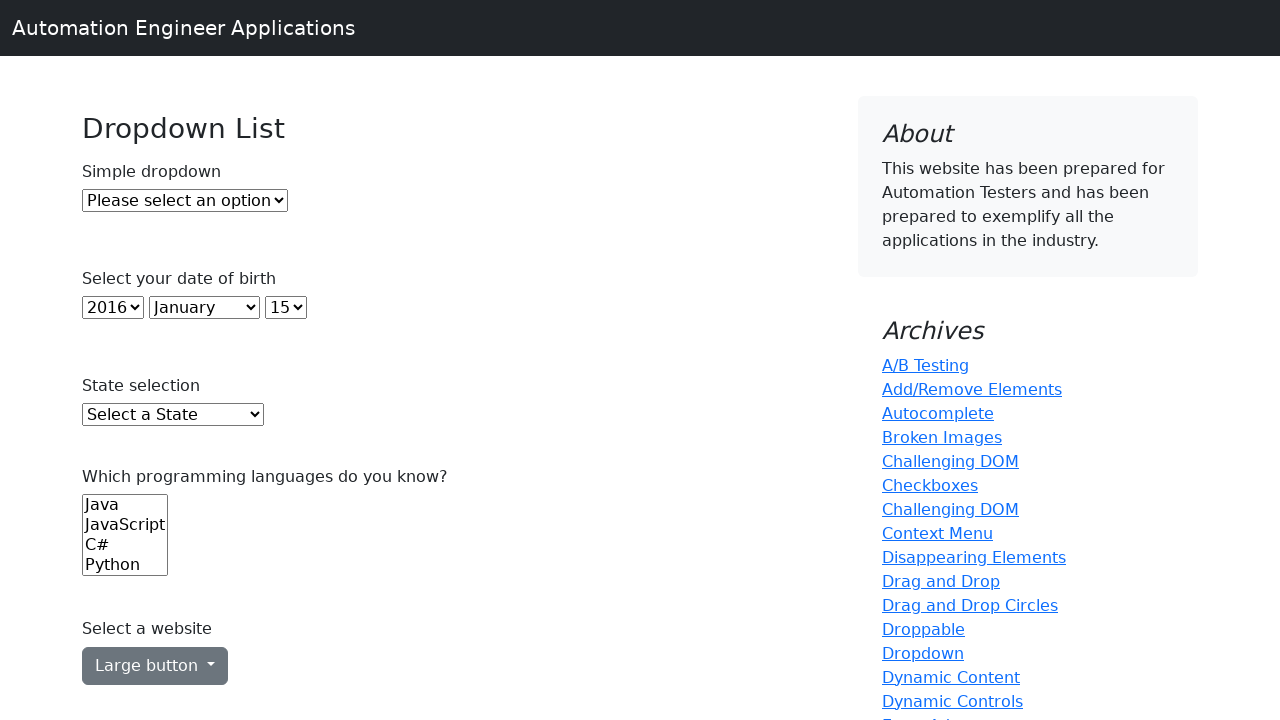

Waited 1000ms for final UI update
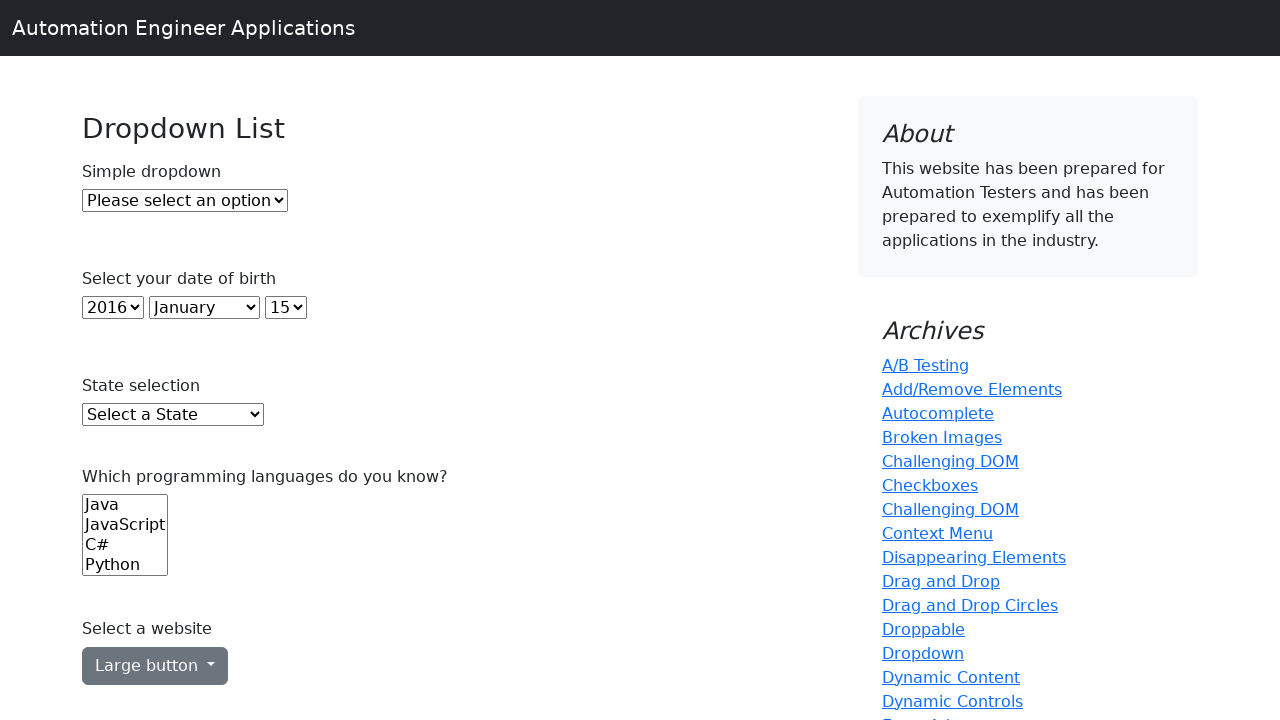

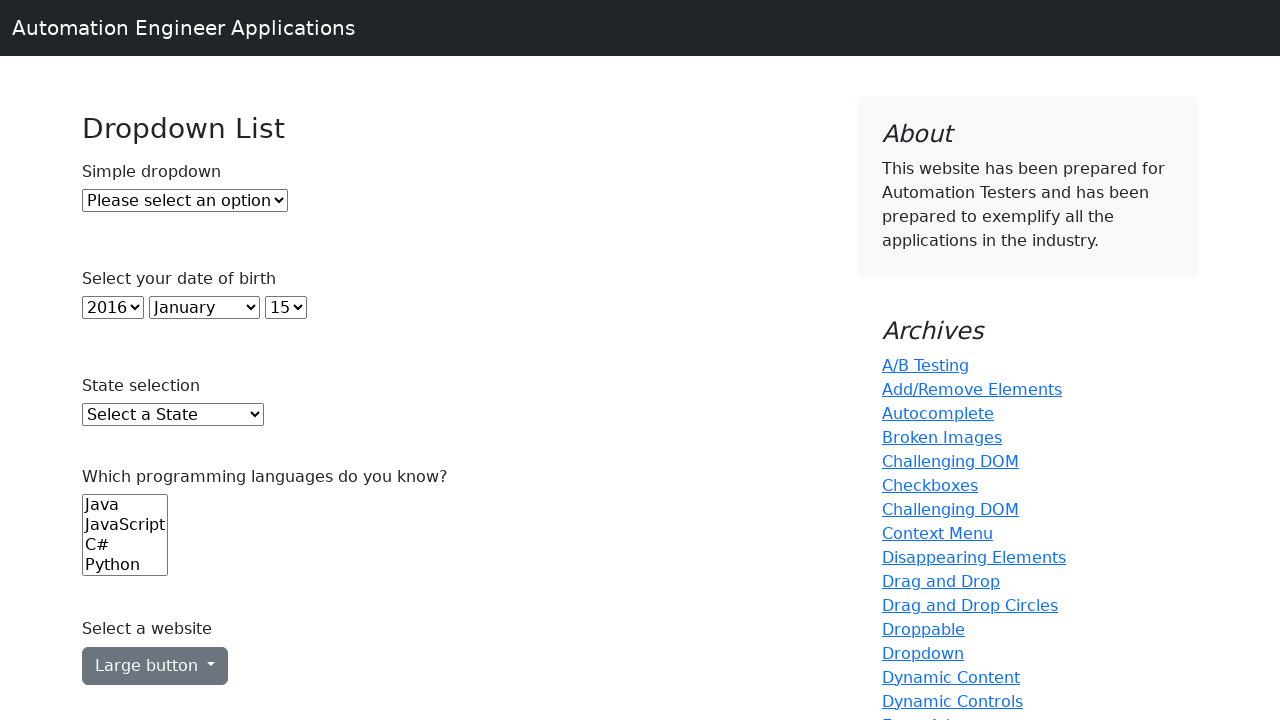